Navigates to a meme website, clicks on the top memes section, and scrolls down to trigger infinite scroll loading of content.

Starting URL: https://www.memify.ru/

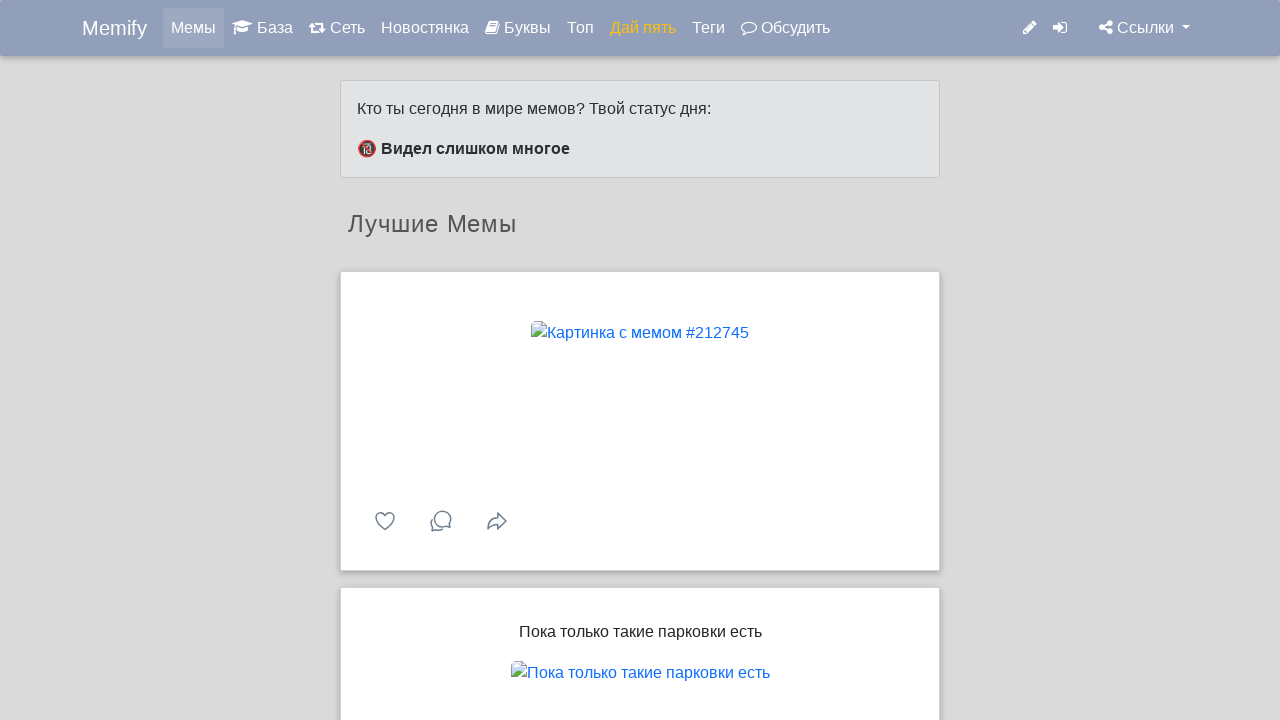

Navigated to memify.ru homepage
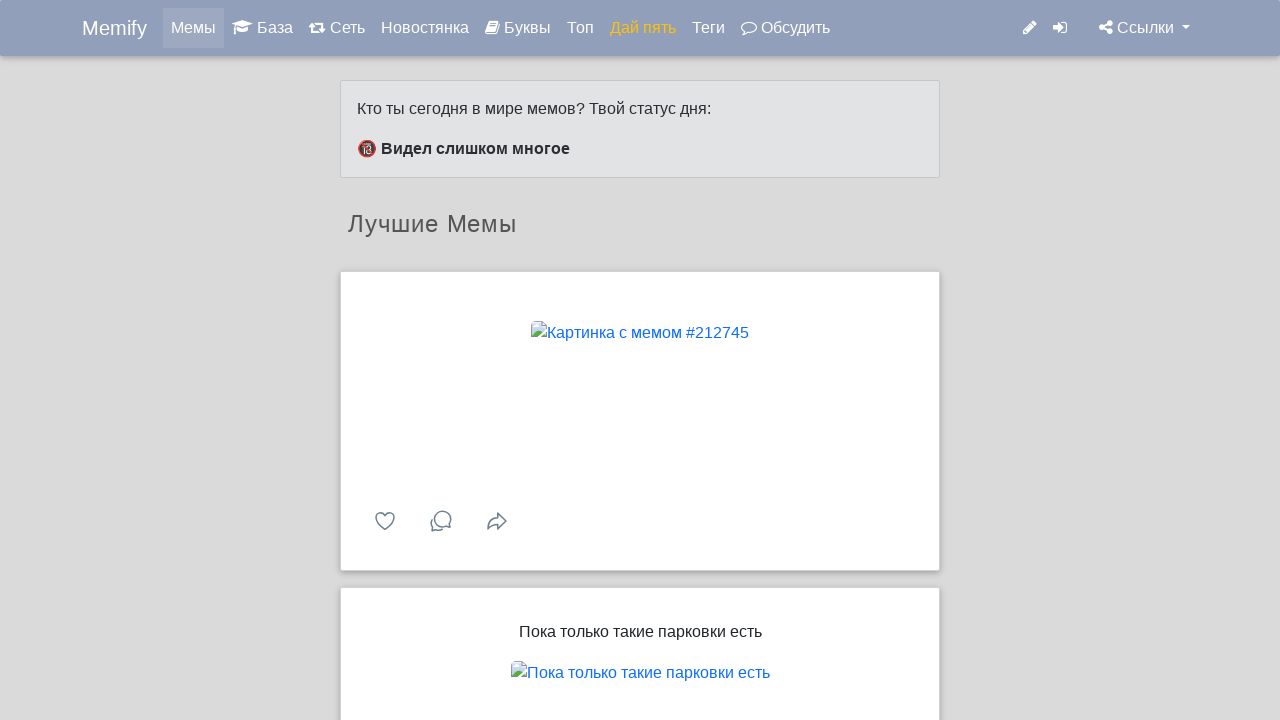

Clicked on 'top memes' link at (580, 28) on a[href="/top/"]
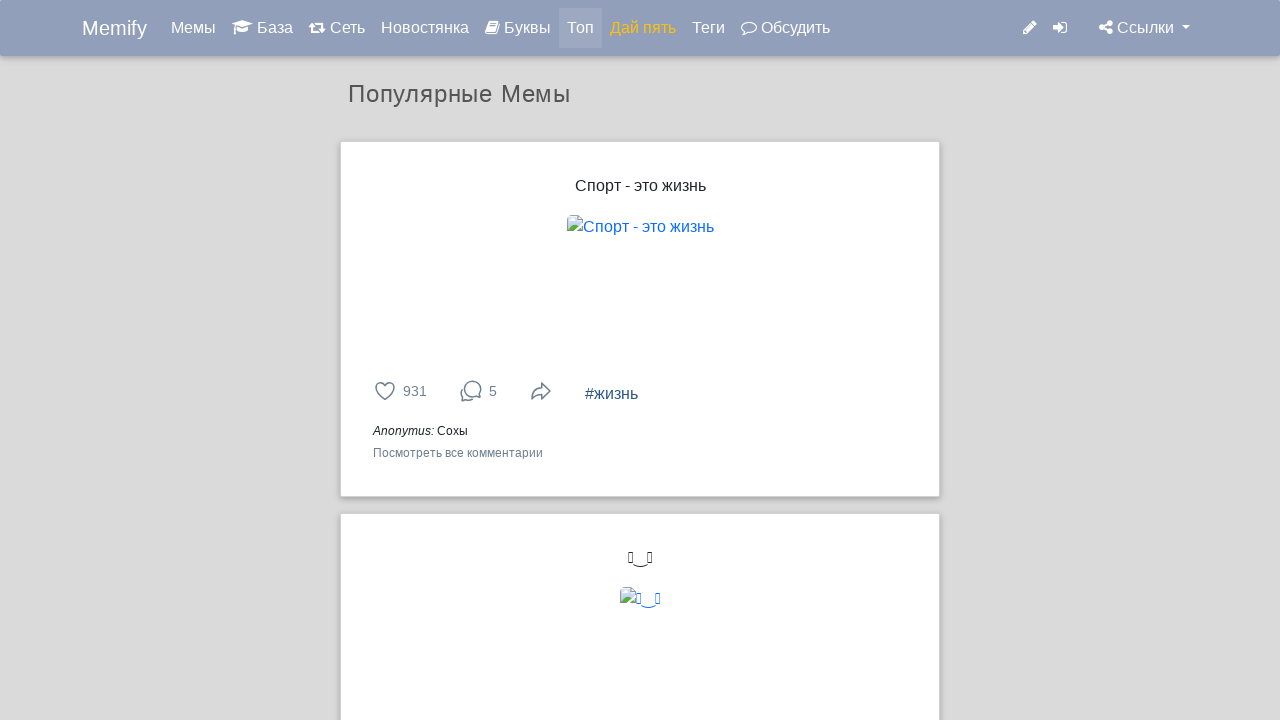

Waited for page to load (networkidle)
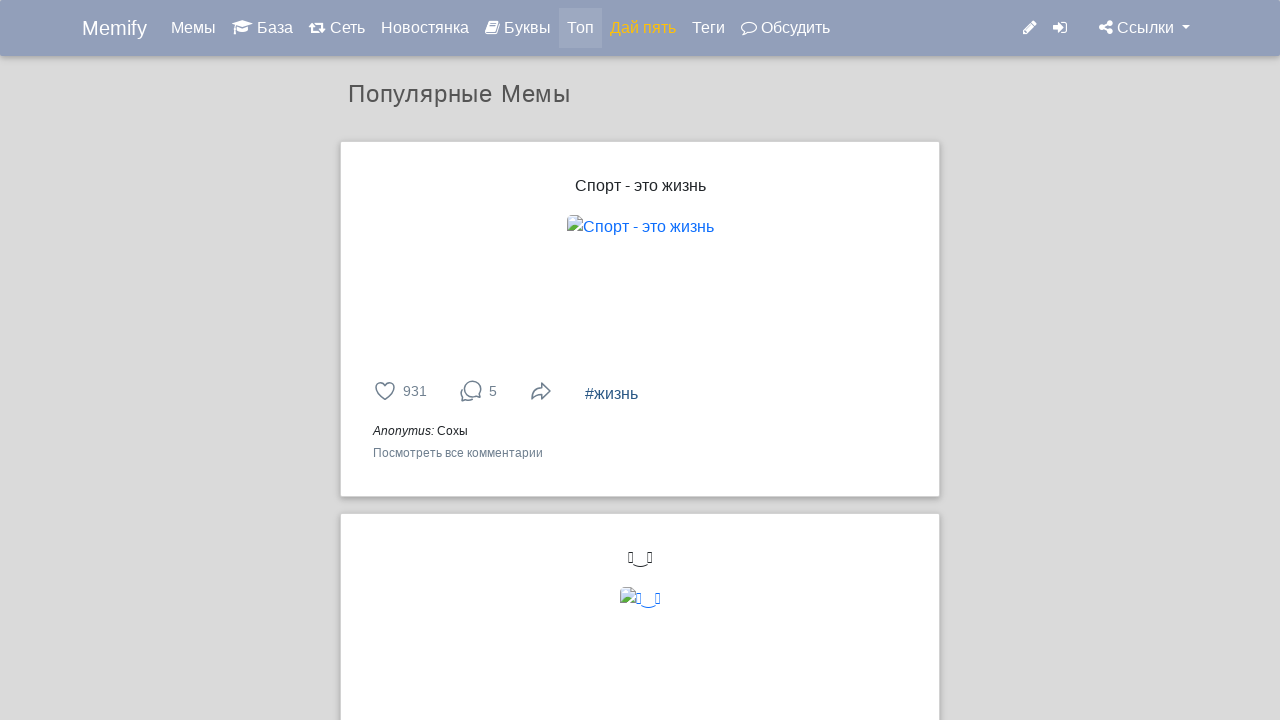

Scrolled to bottom of page (scroll 1 of 3)
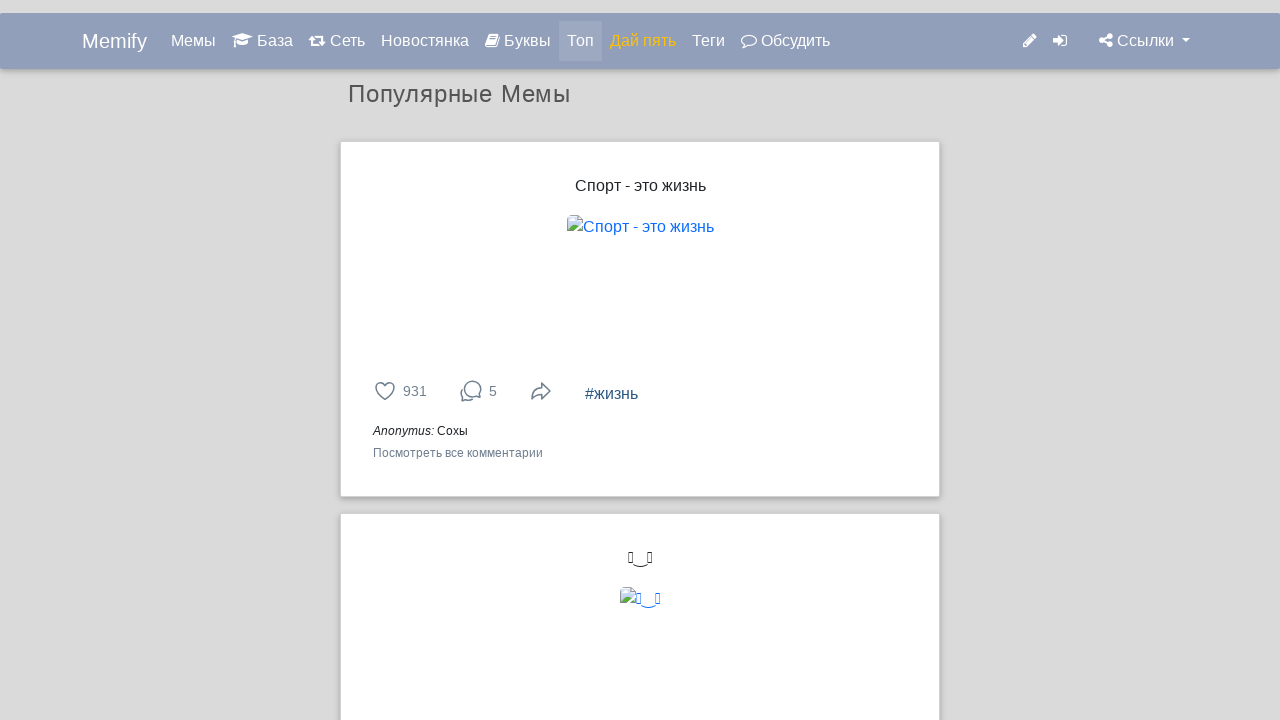

Waited 2 seconds for new meme content to load
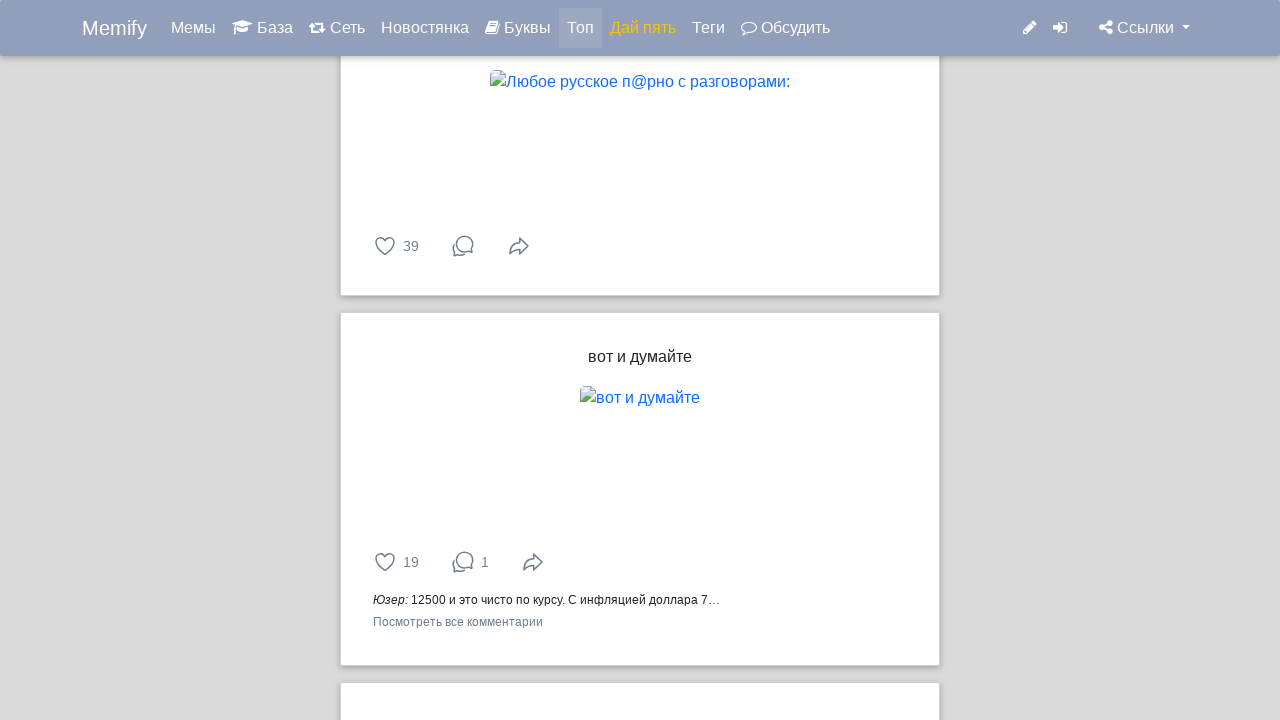

Scrolled to bottom of page (scroll 2 of 3)
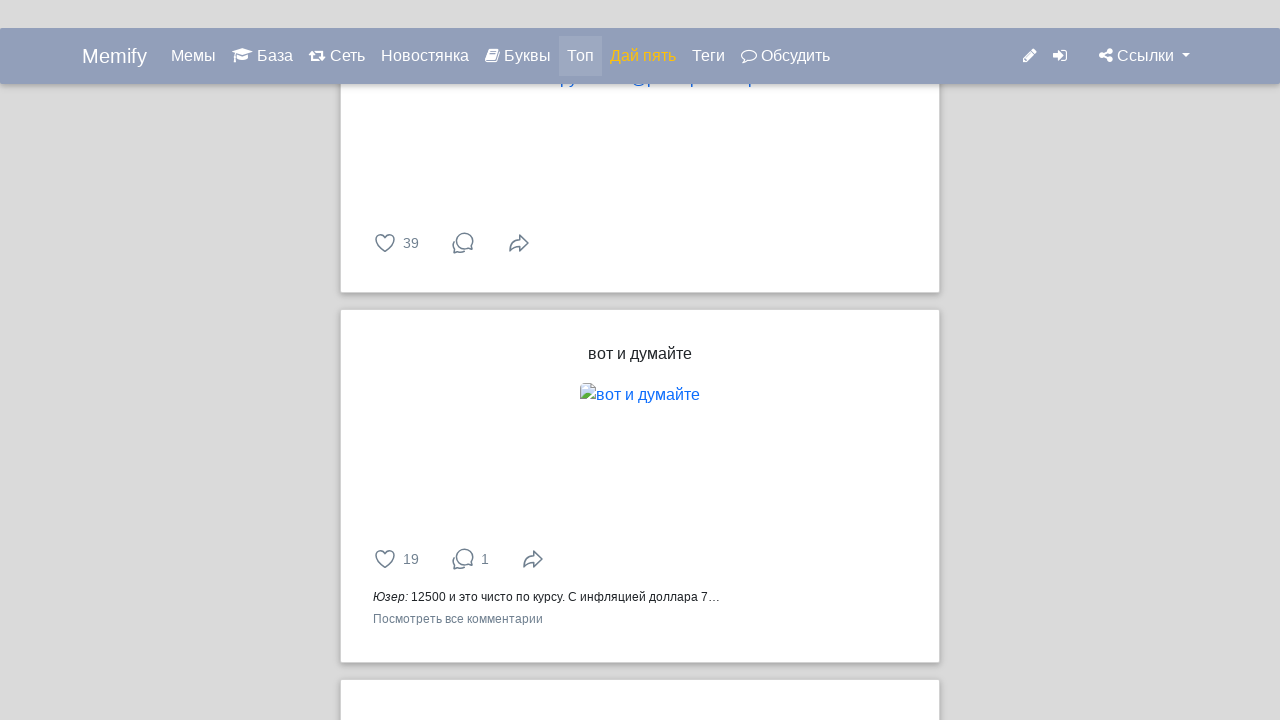

Waited 2 seconds for new meme content to load
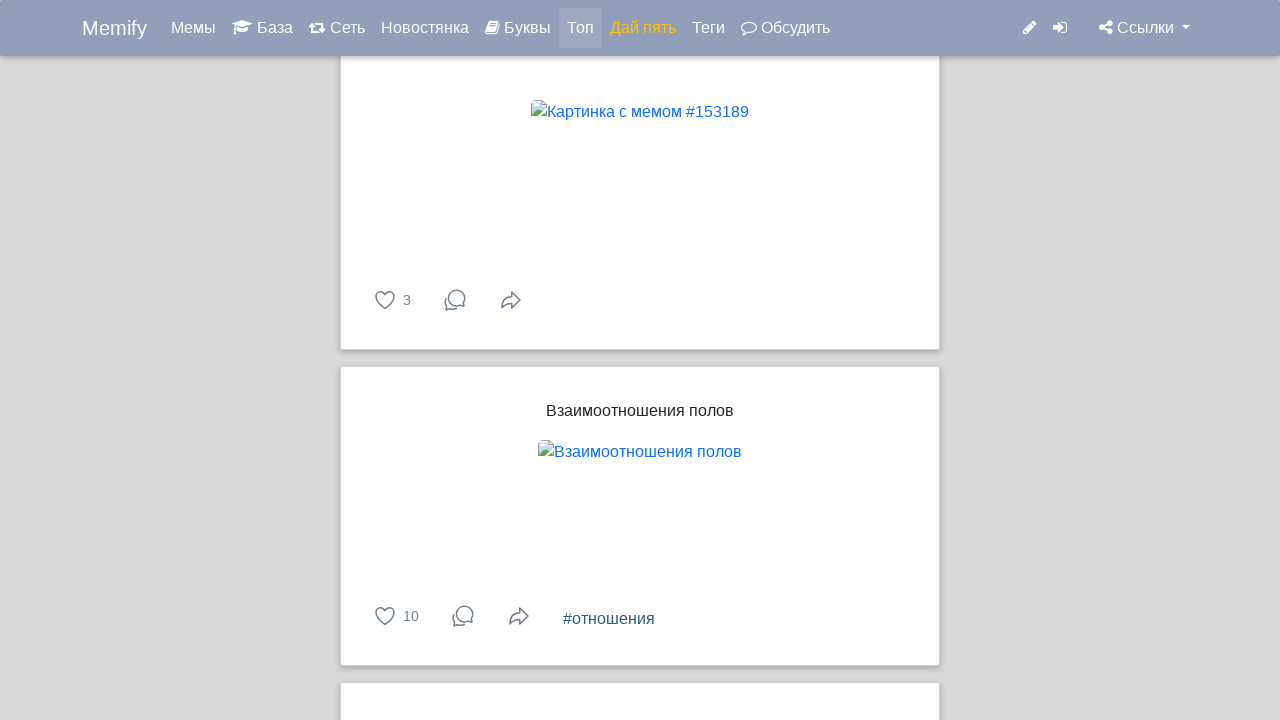

Scrolled to bottom of page (scroll 3 of 3)
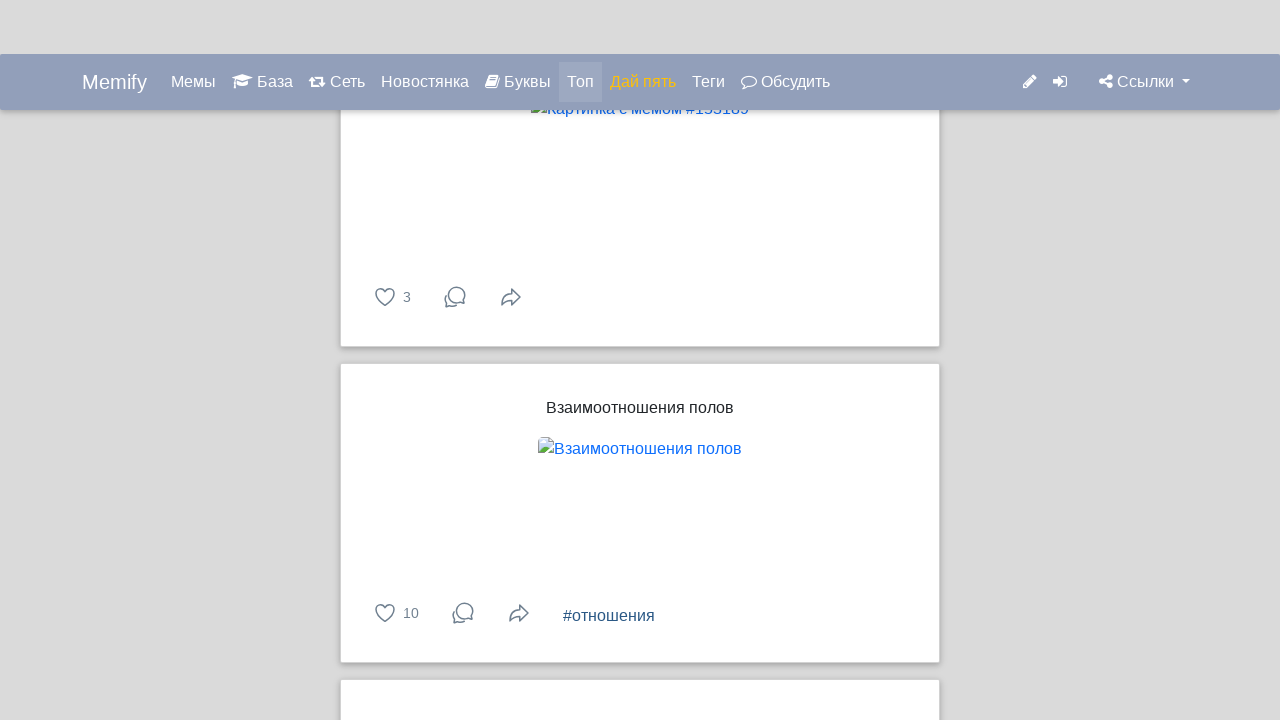

Waited 2 seconds for new meme content to load
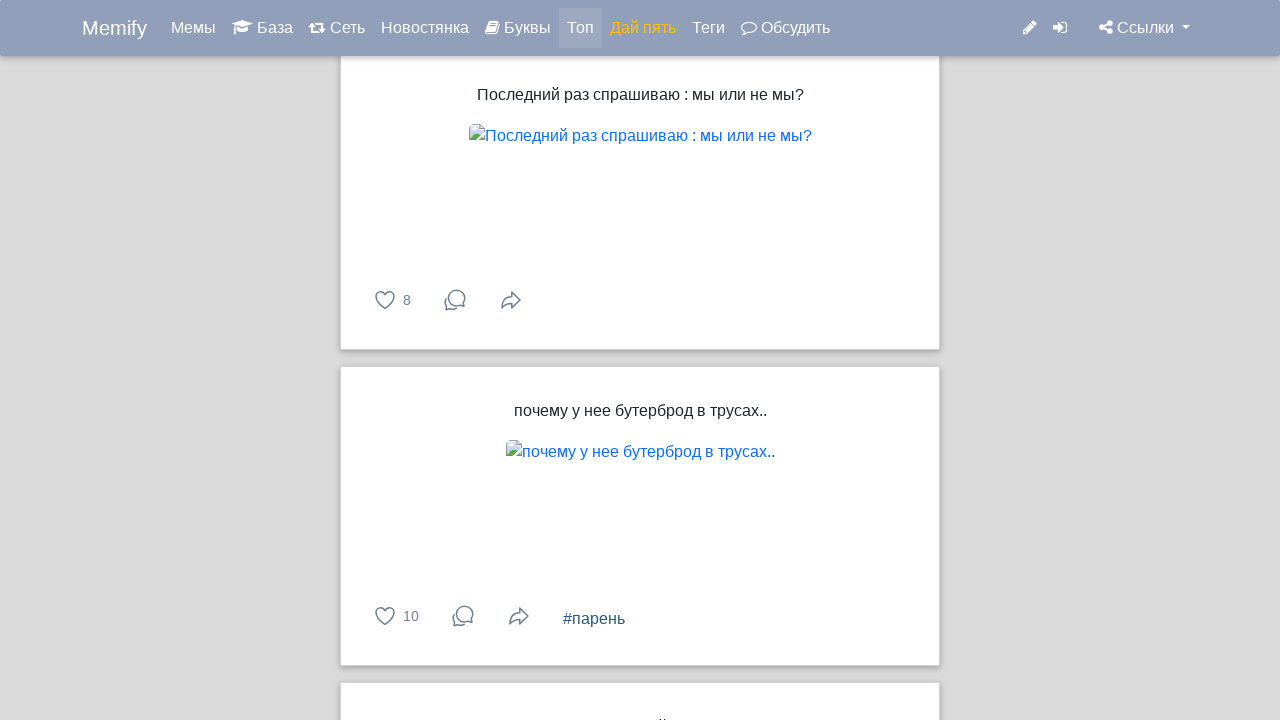

Verified meme detail elements are present on the page
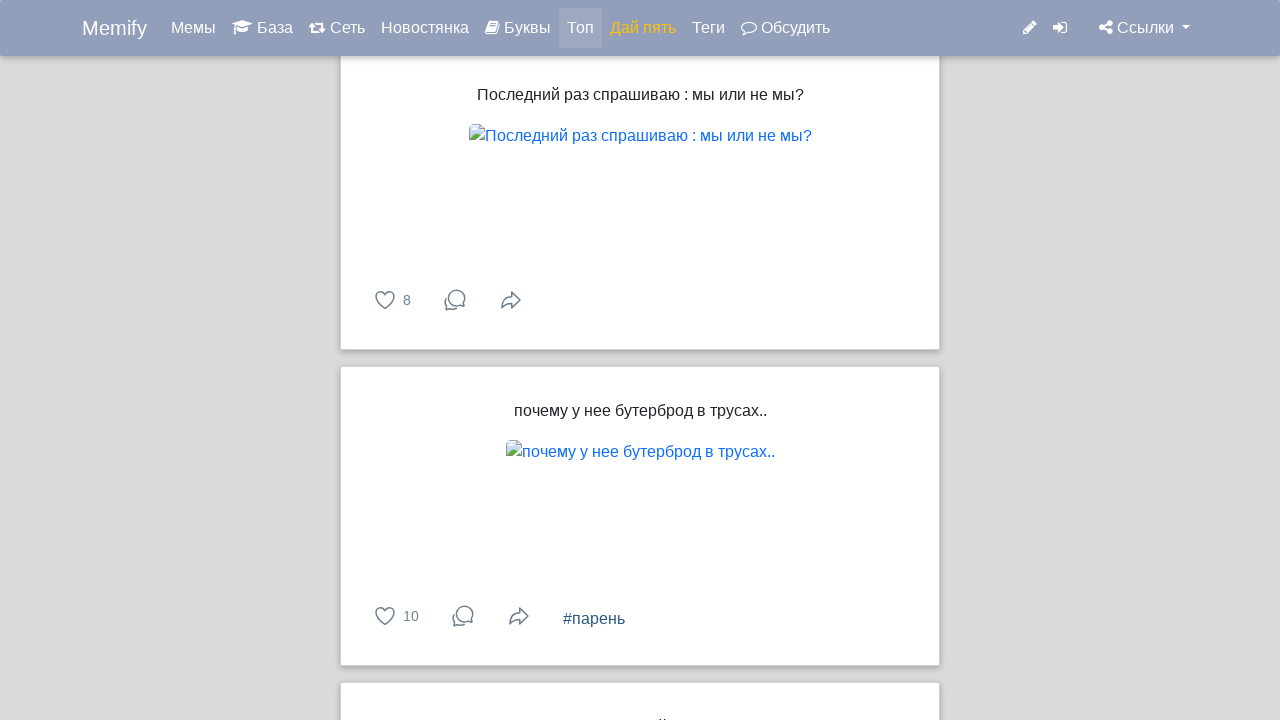

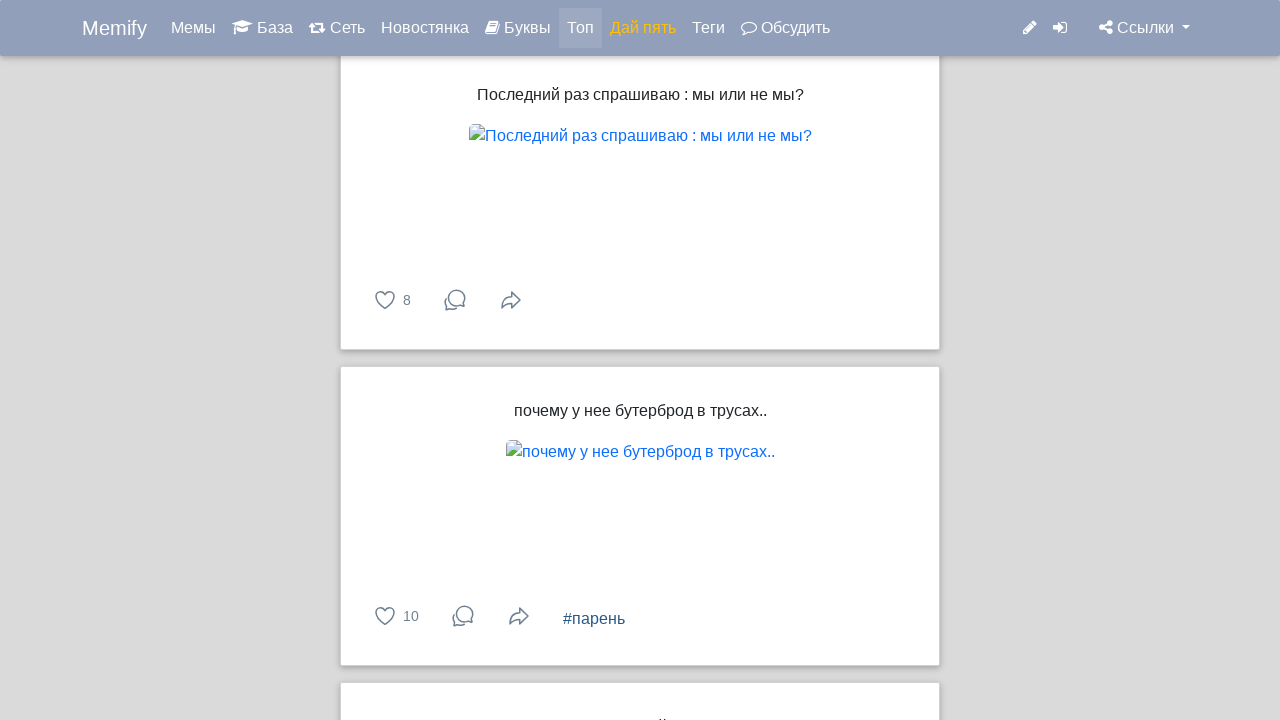